Fills out a practice form on DemoQA by entering first name, last name, and email address

Starting URL: https://demoqa.com/automation-practice-form

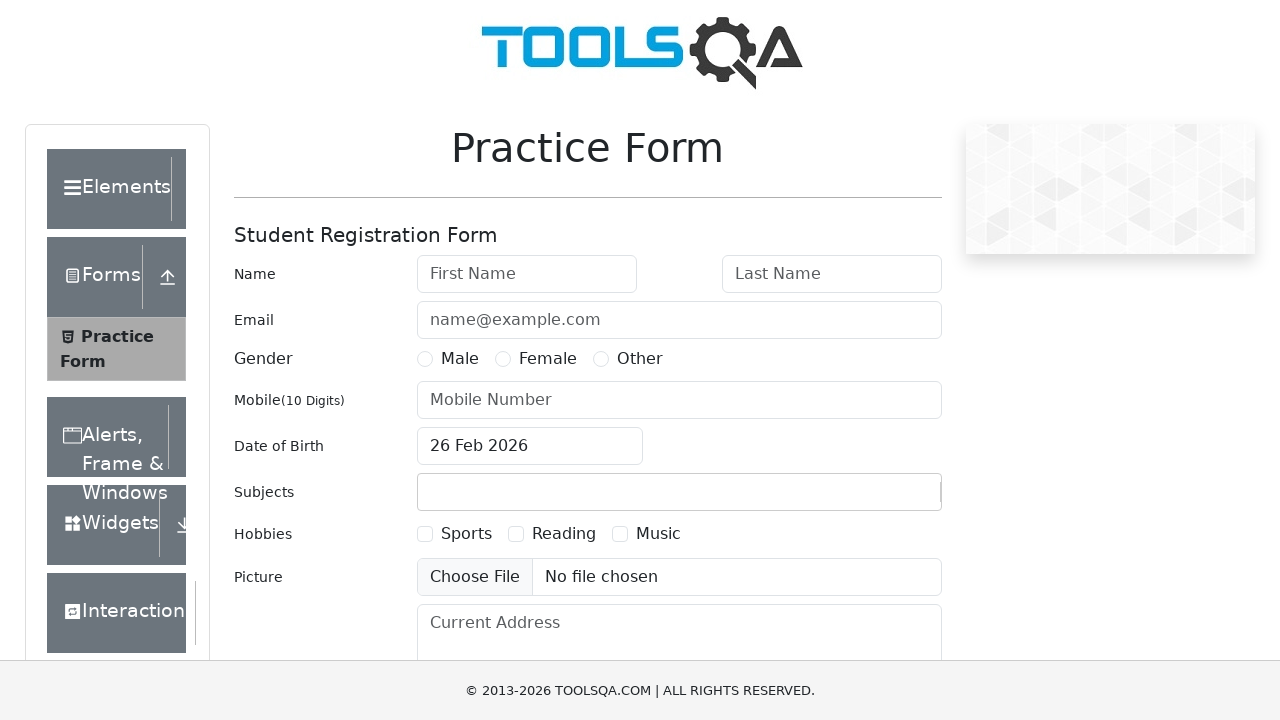

Located first name input field
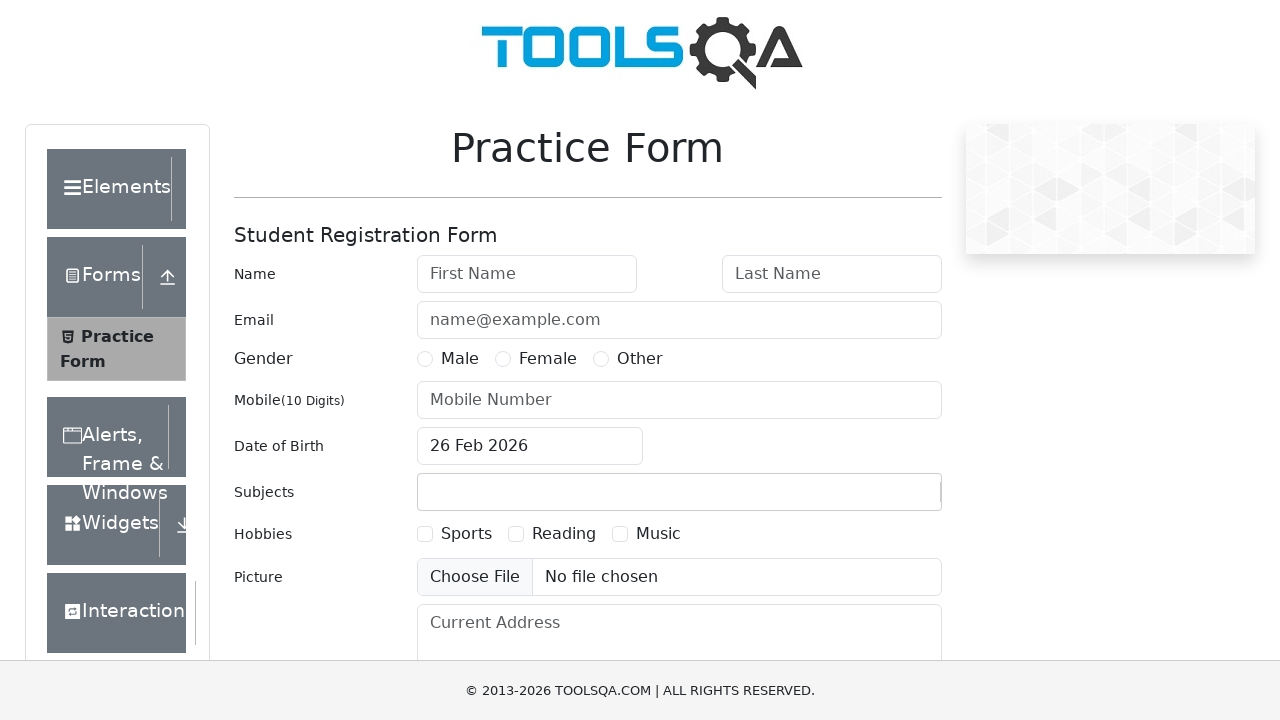

Cleared first name input field on (//input[@type='text'])[1]
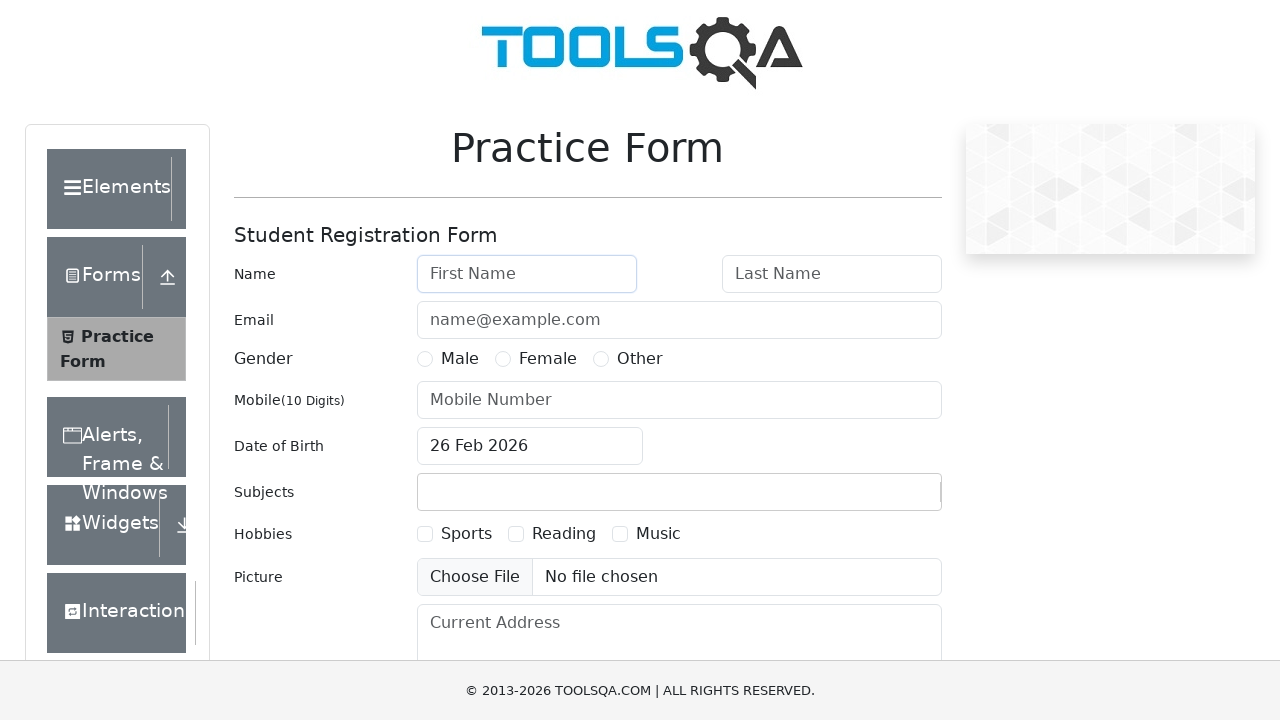

Filled first name field with 'sneha' on (//input[@type='text'])[1]
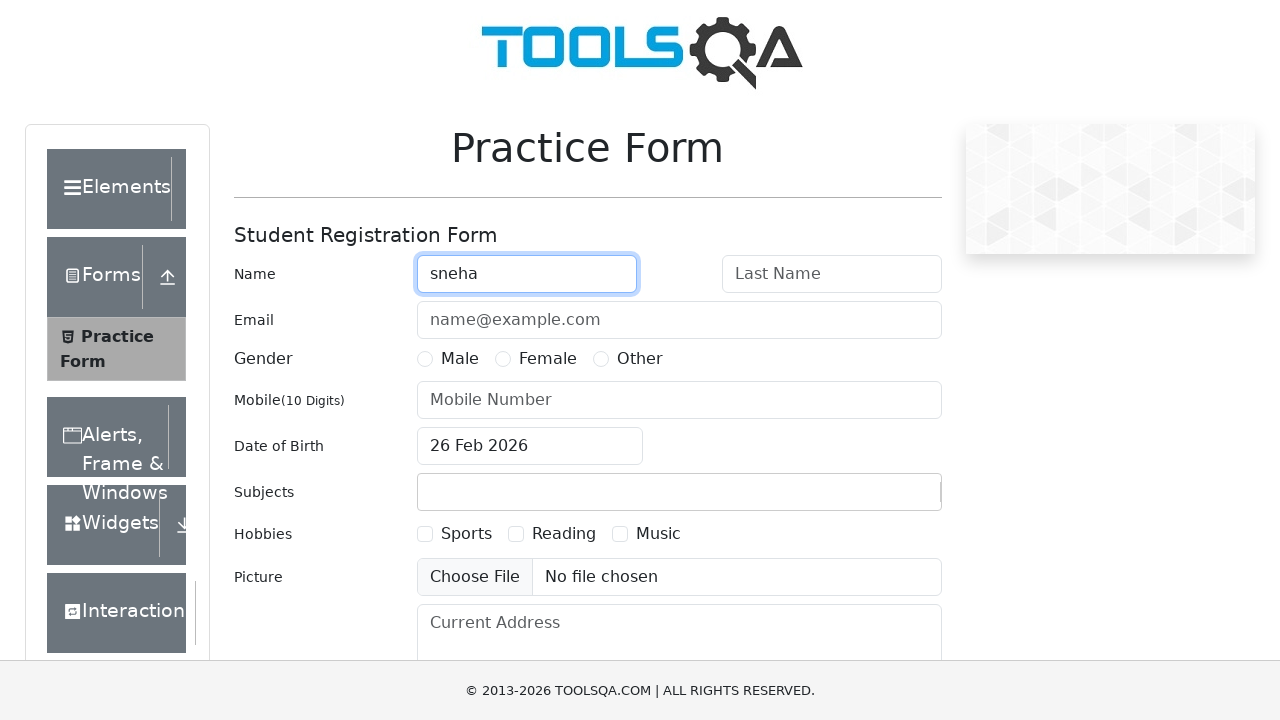

Located last name input field
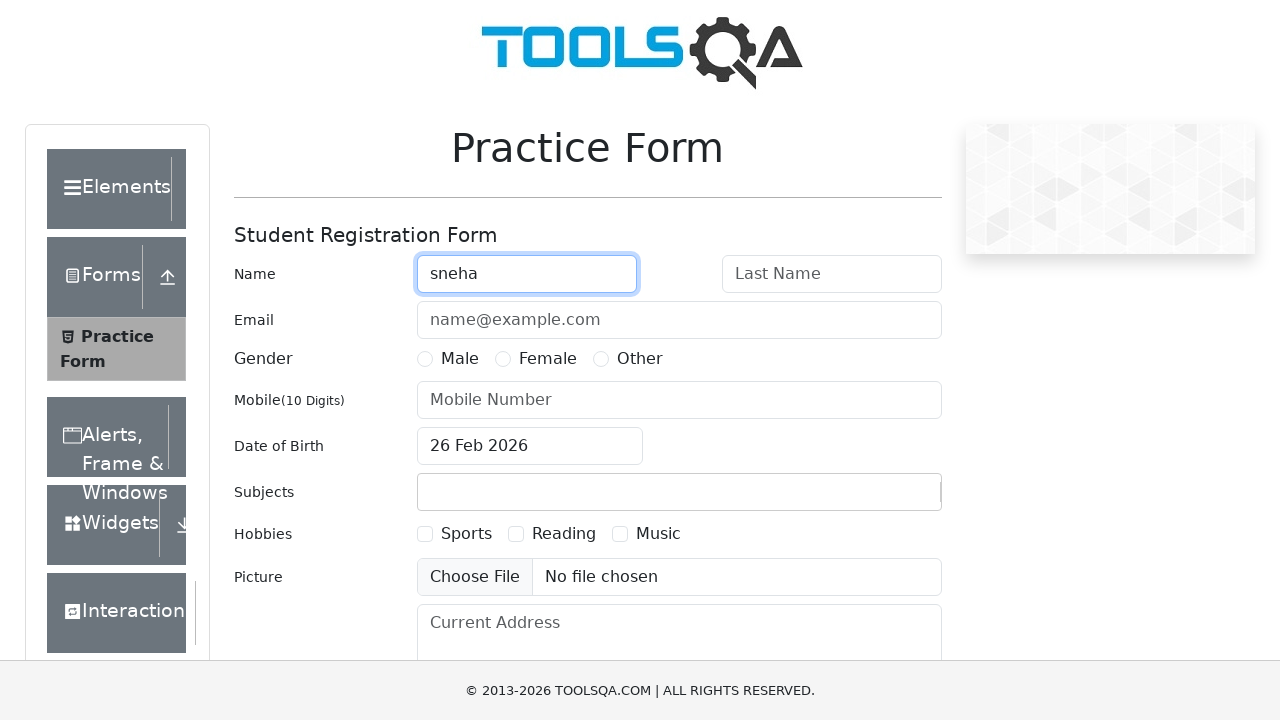

Cleared last name input field on (//input[@type='text'])[2]
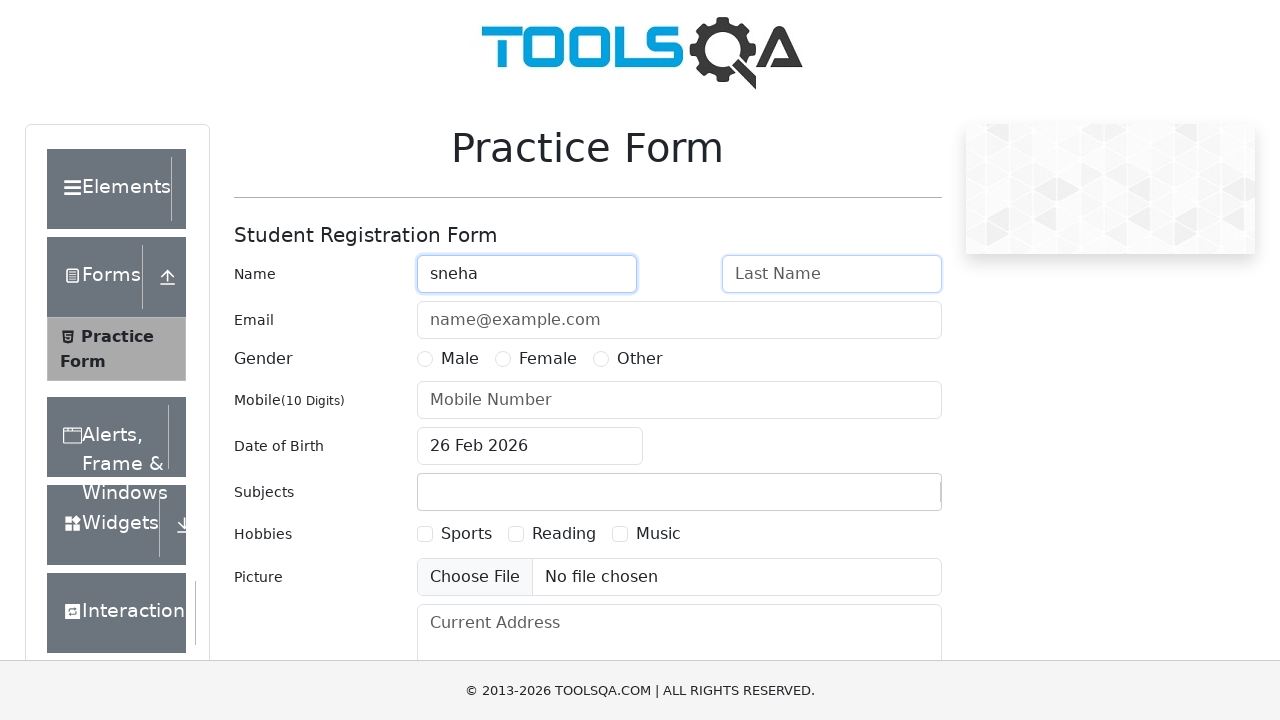

Filled last name field with 'latha' on (//input[@type='text'])[2]
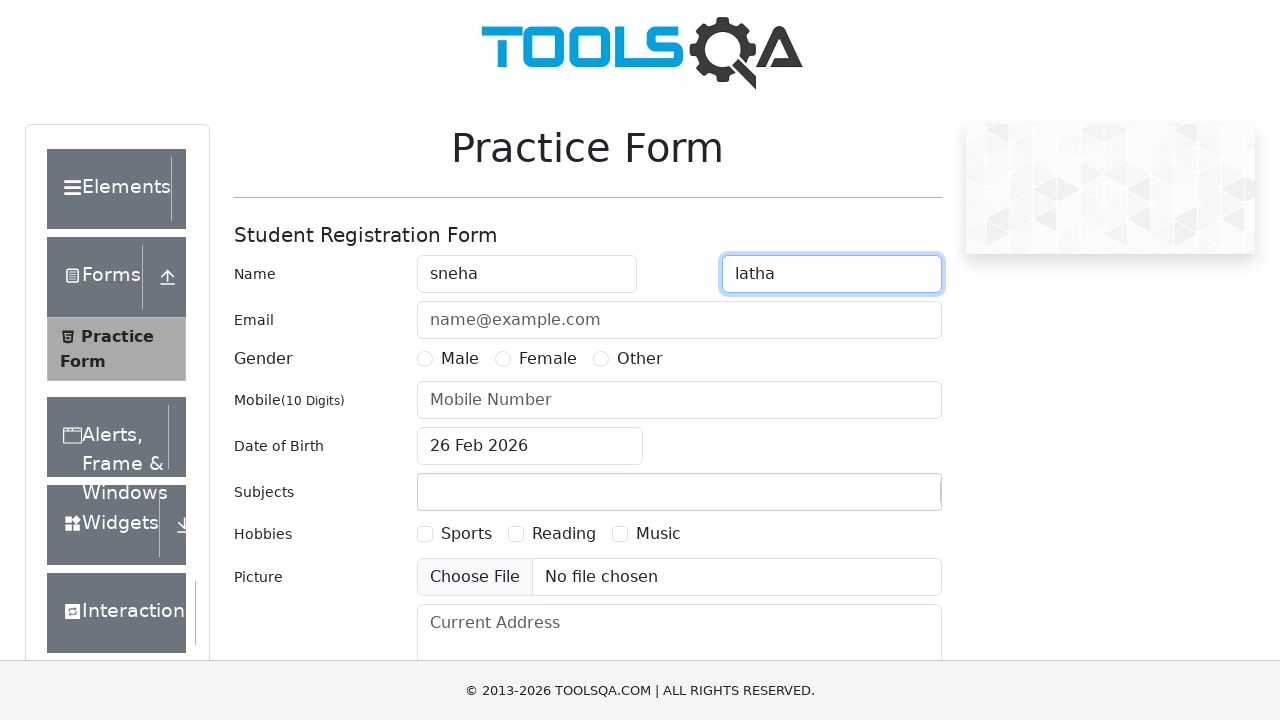

Located email input field
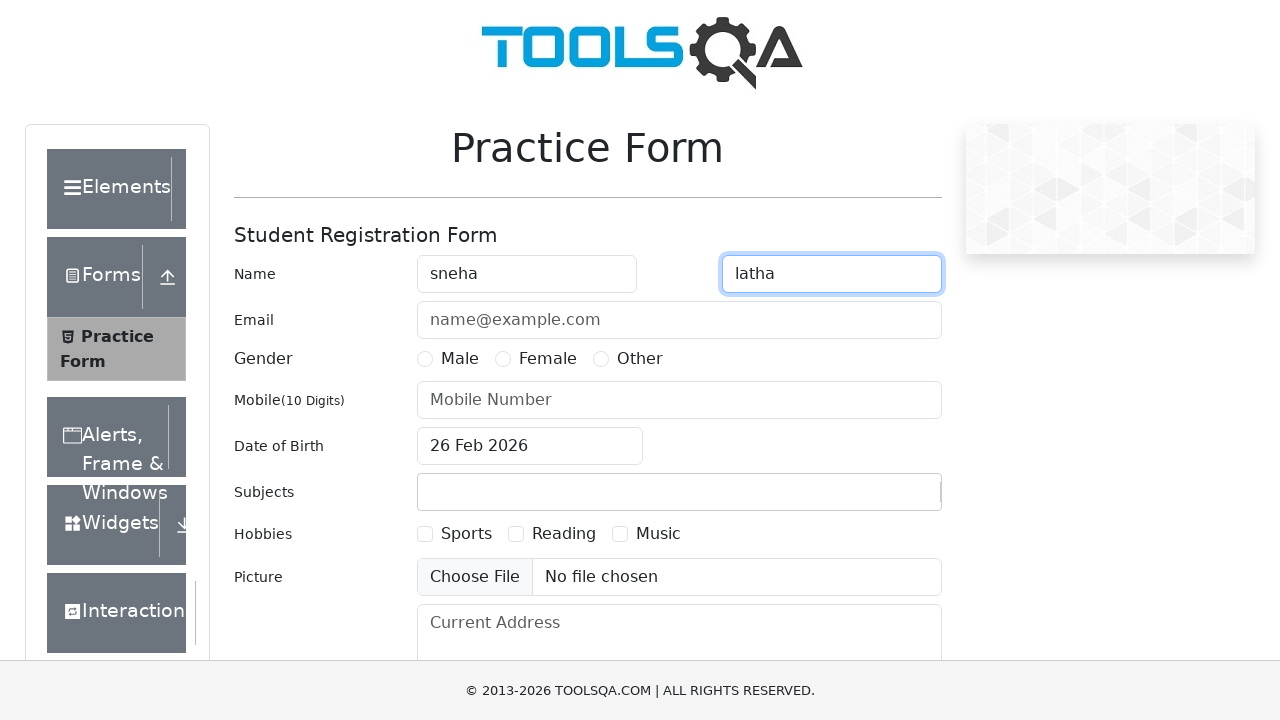

Cleared email input field on (//input[@type='text'])[3]
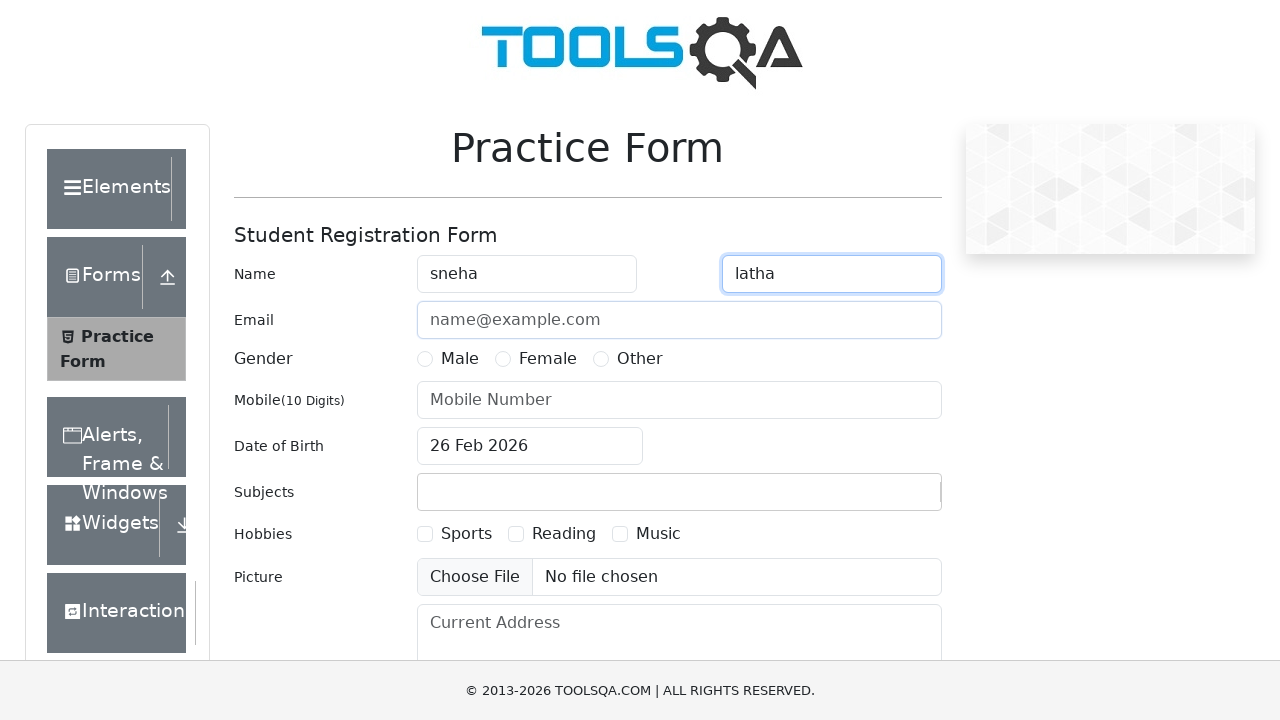

Filled email field with 'sneha@gmail.com' on (//input[@type='text'])[3]
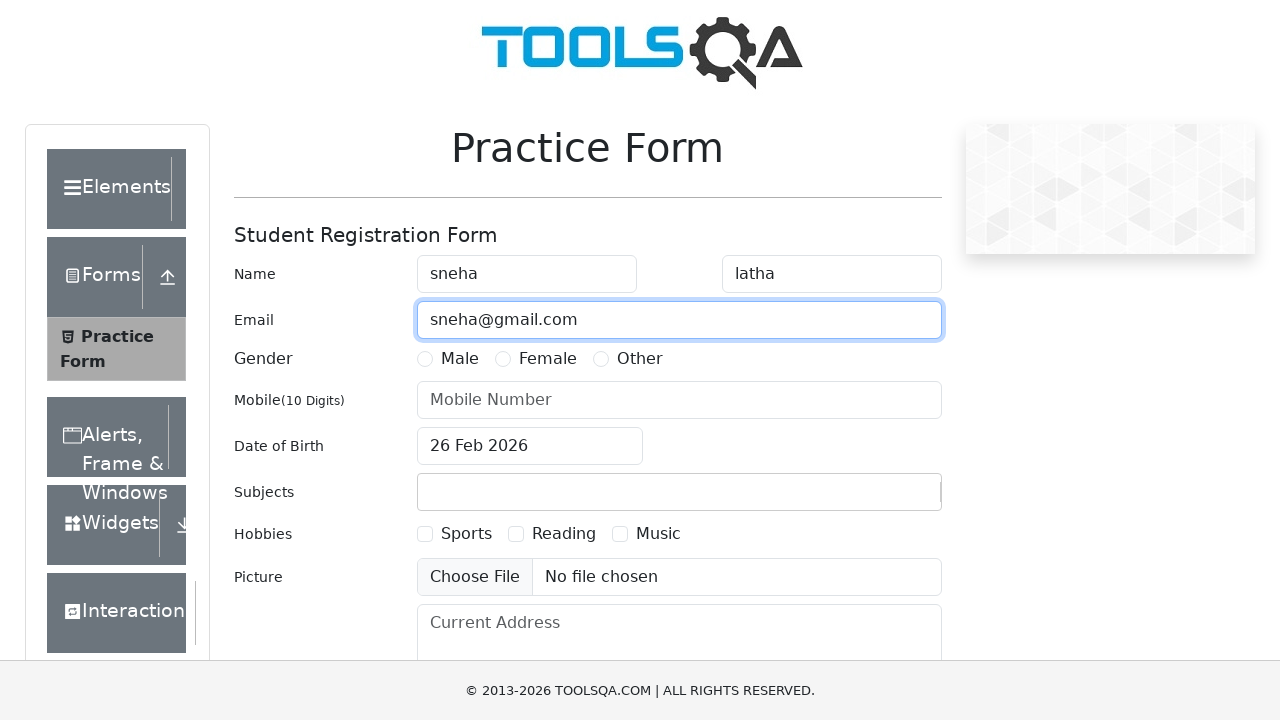

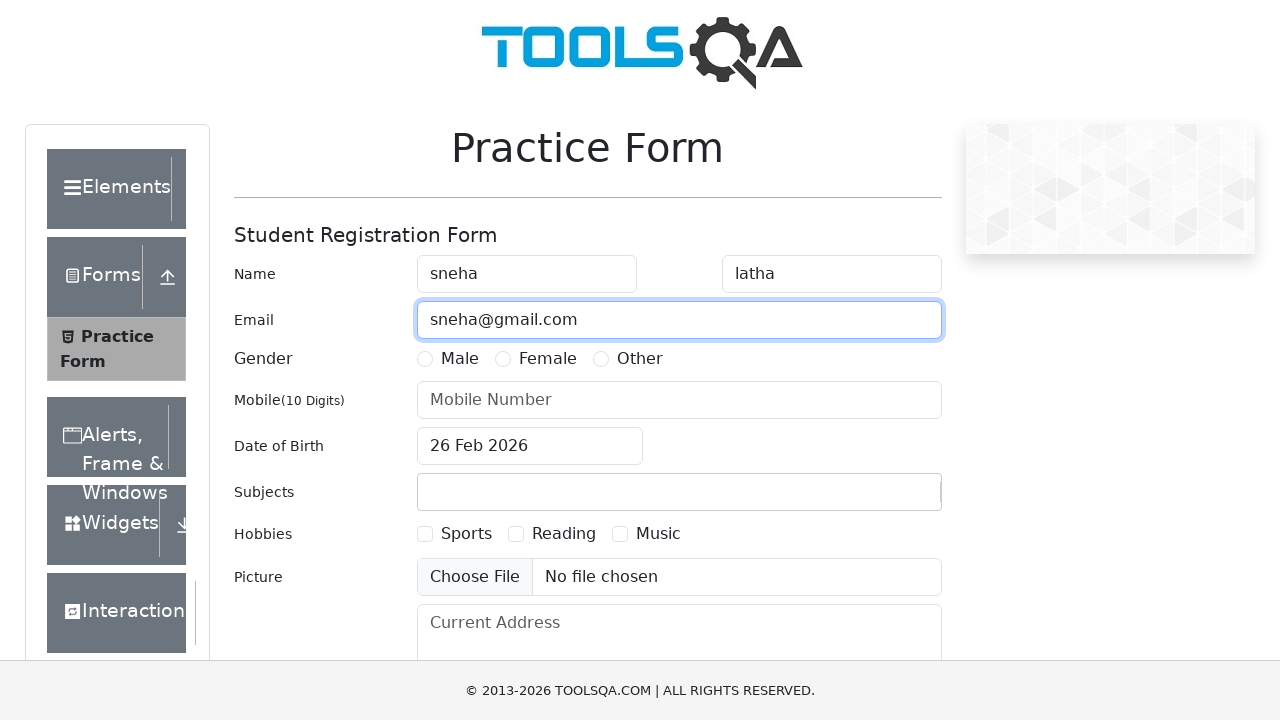